Tests different types of JavaScript alerts (simple, confirmation, and prompt) by triggering them and interacting with accept/dismiss actions

Starting URL: http://demo.automationtesting.in/Alerts.html

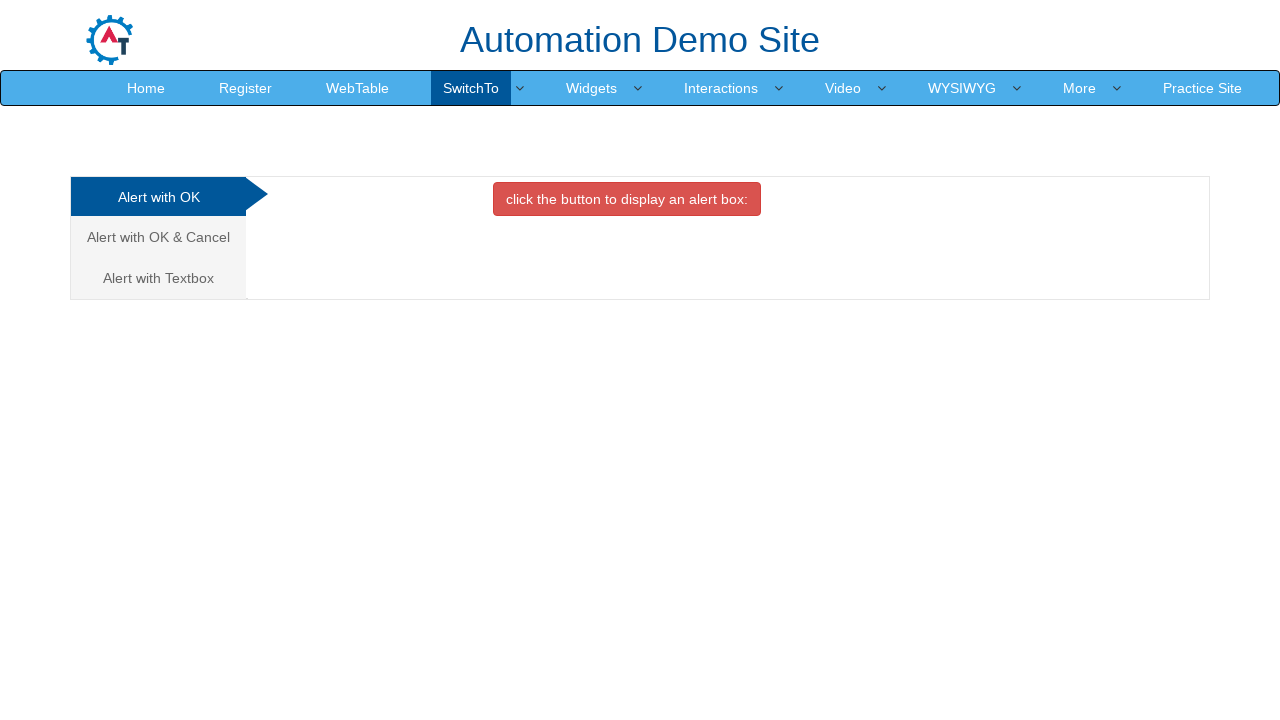

Clicked button to trigger simple alert at (627, 199) on xpath=//button[@class='btn btn-danger']
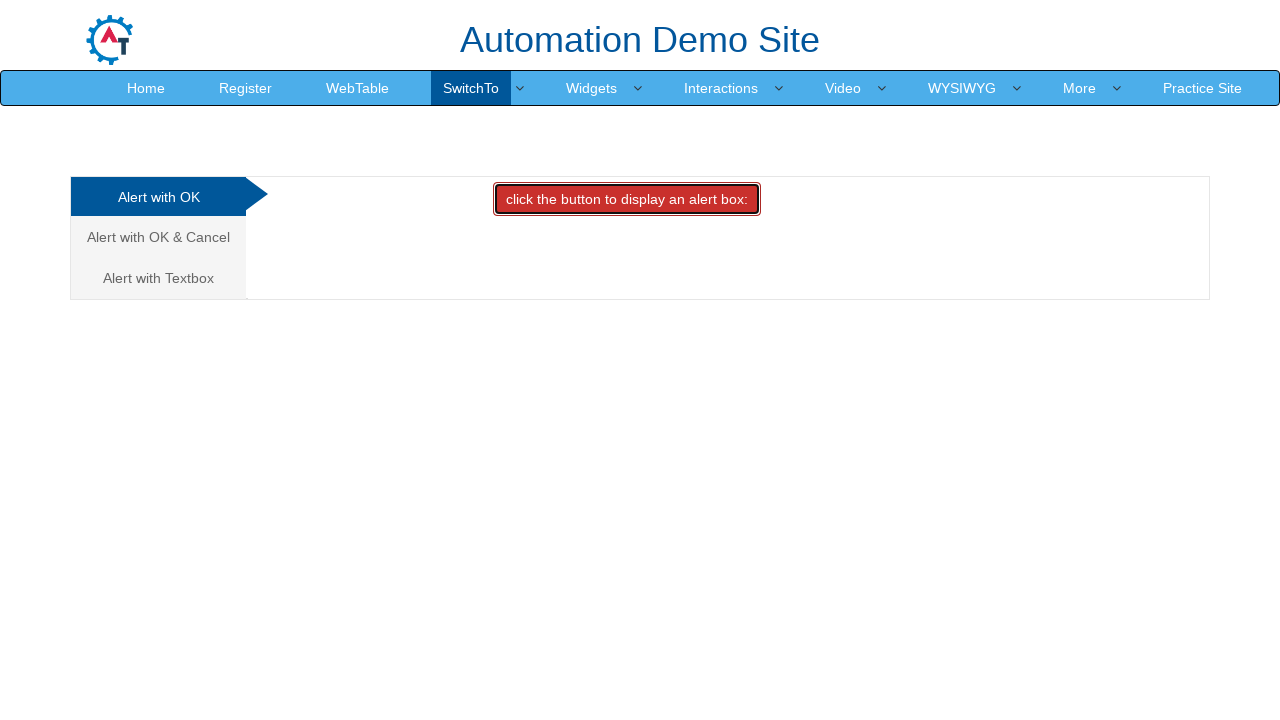

Accepted simple alert and clicked button again at (627, 199) on xpath=//button[@class='btn btn-danger']
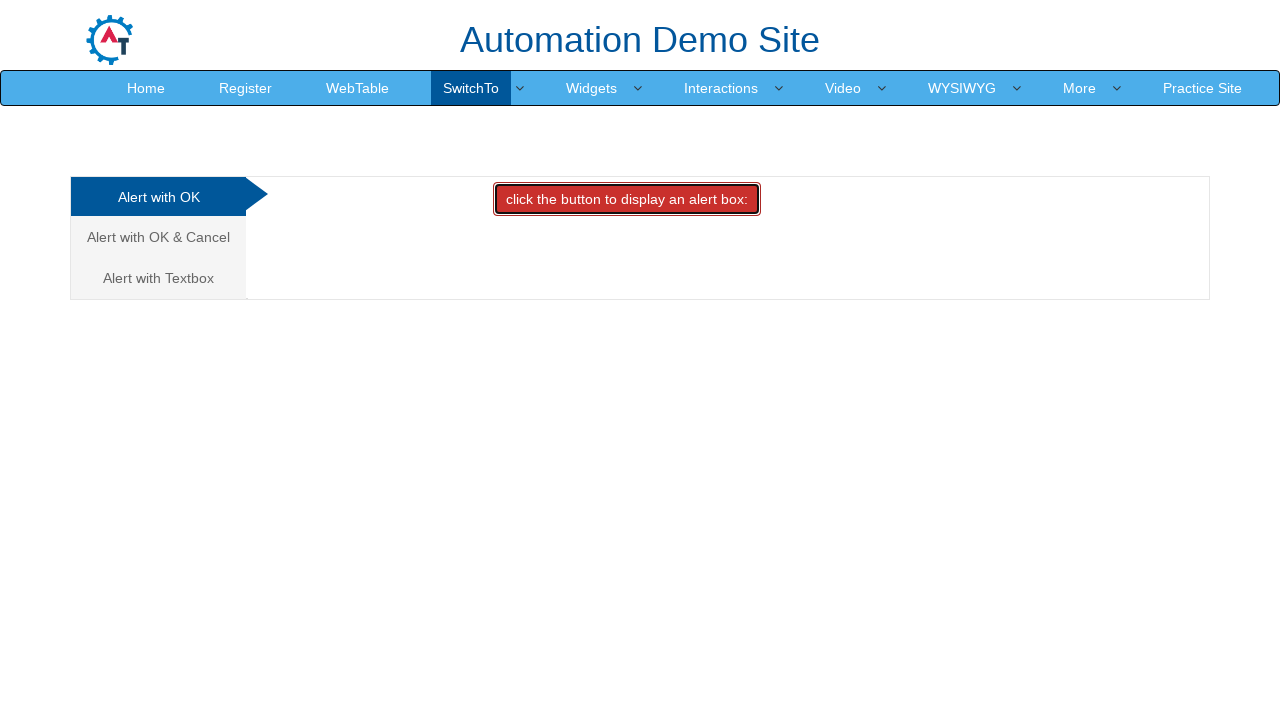

Navigated to Cancel/Confirm alert tab at (158, 237) on xpath=//a[@href='#CancelTab']
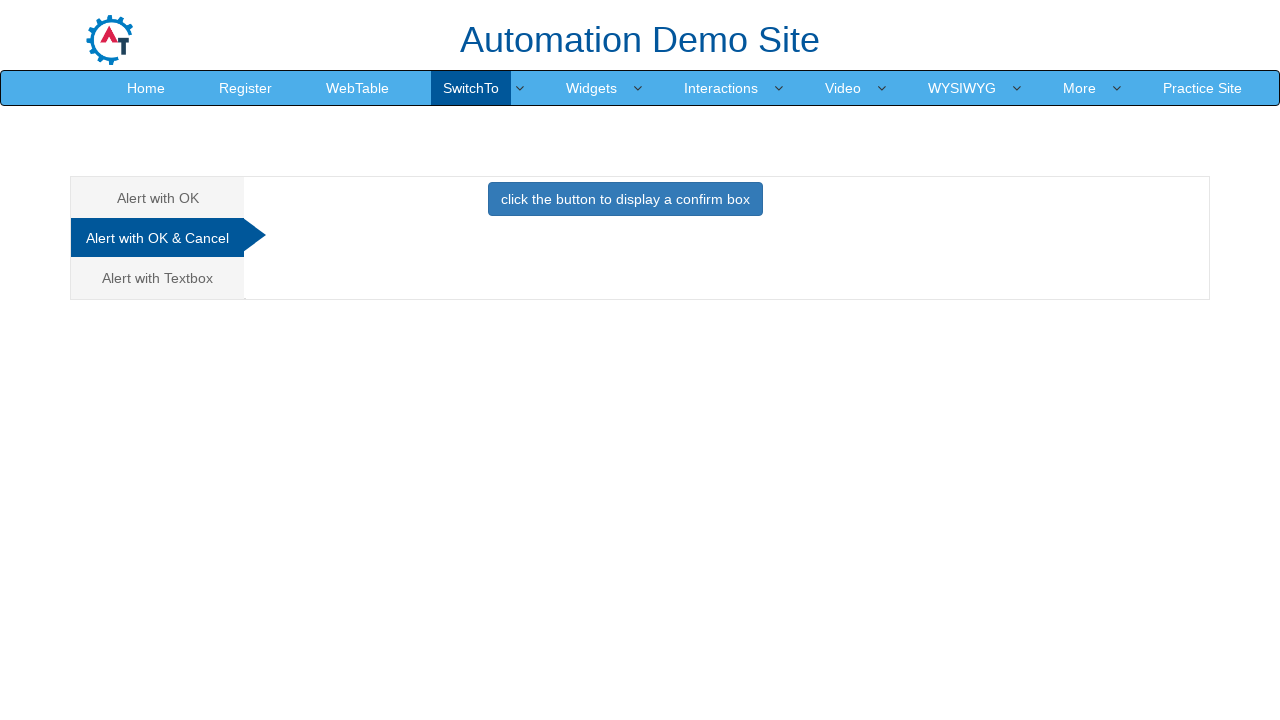

Clicked button to trigger confirmation alert at (625, 199) on xpath=//button[@class='btn btn-primary']
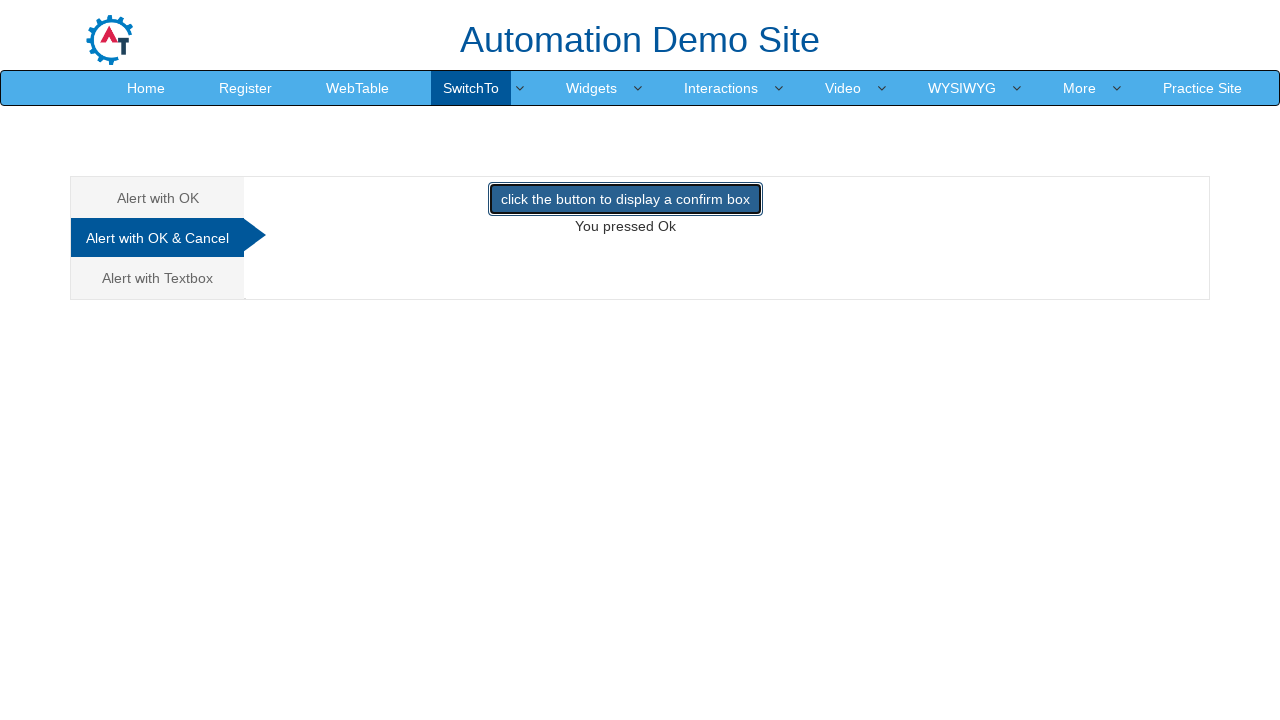

Dismissed confirmation alert and clicked button again at (625, 199) on xpath=//button[@class='btn btn-primary']
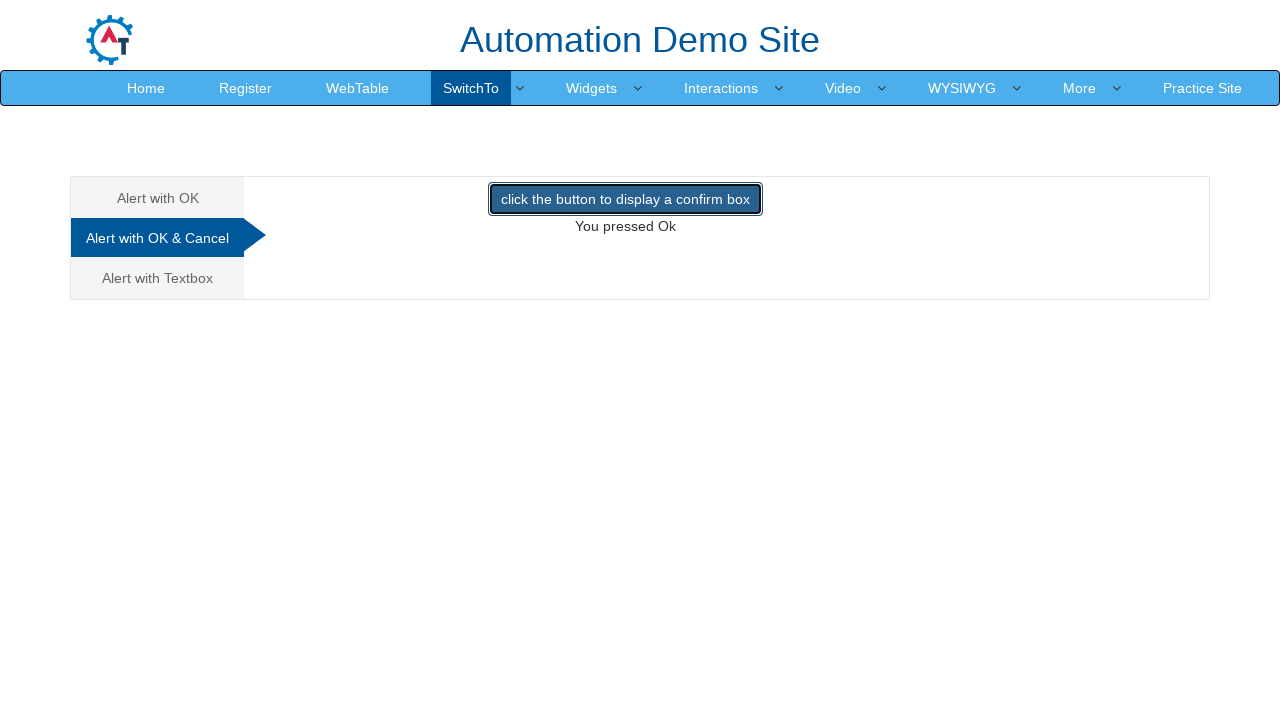

Navigated to Text prompt alert tab at (158, 278) on xpath=//a[@href='#Textbox']
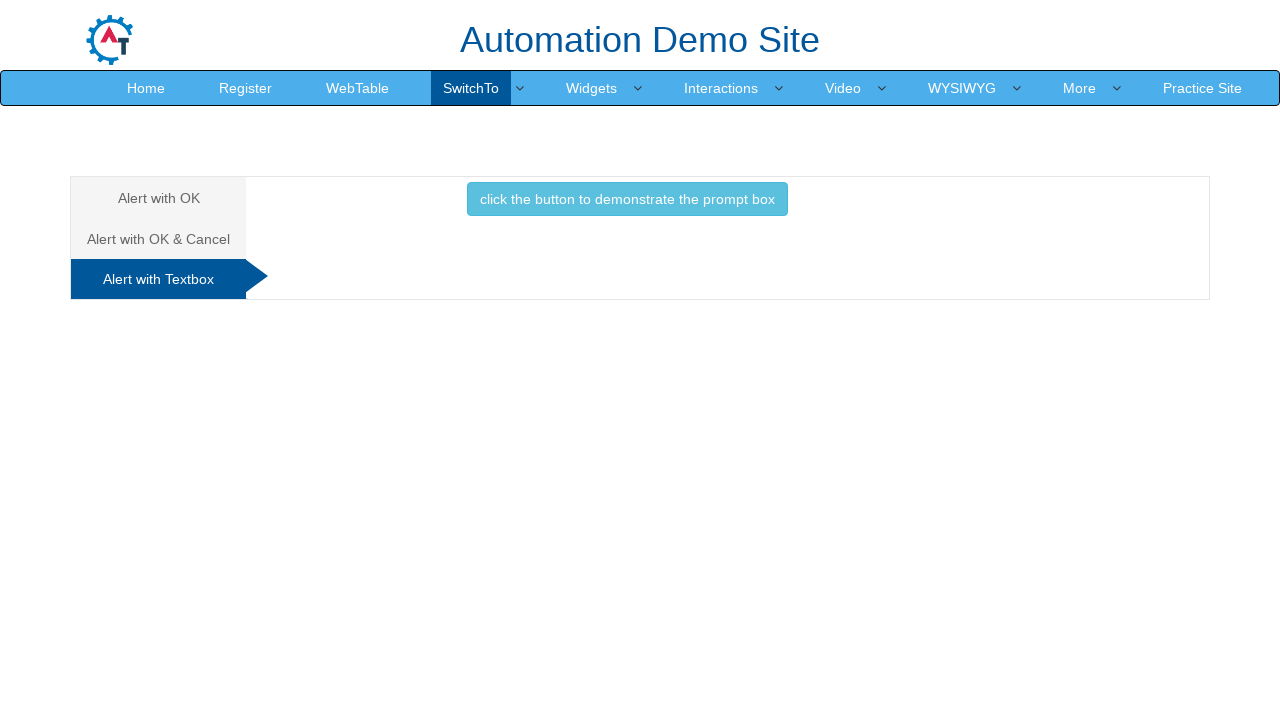

Clicked button to trigger prompt alert at (627, 199) on xpath=//button[@class='btn btn-info']
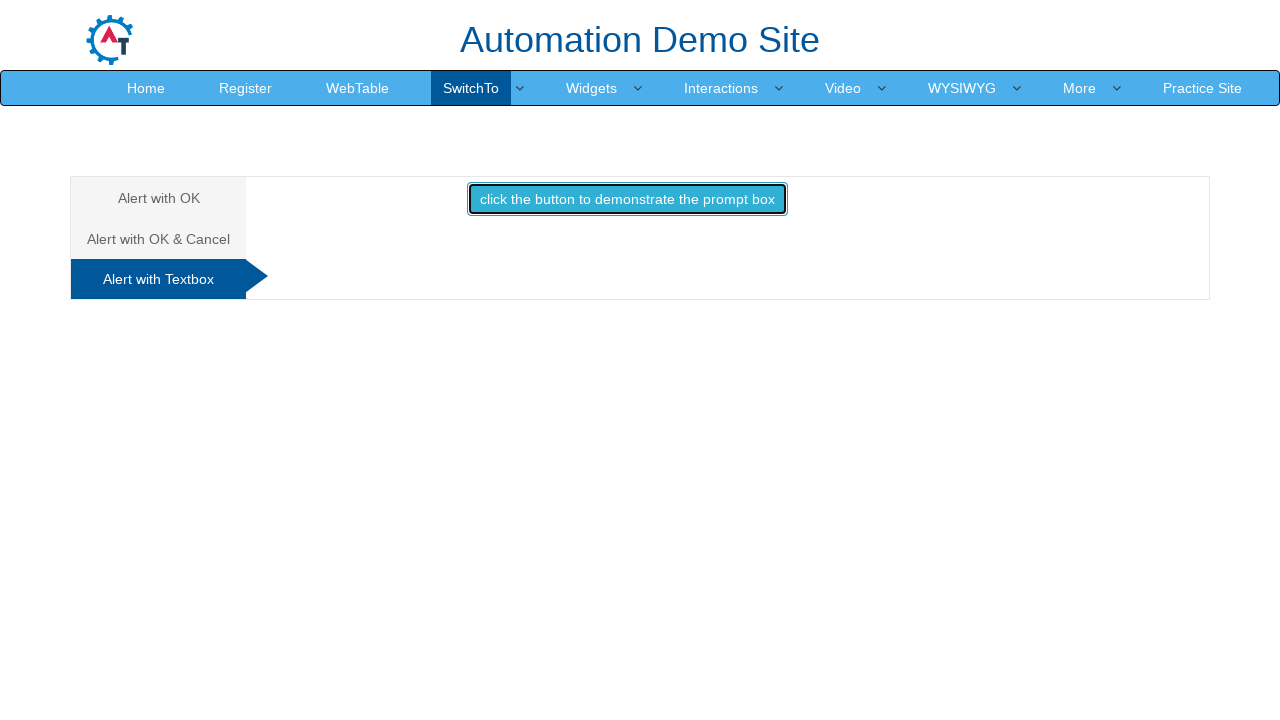

Accepted prompt alert and clicked button again at (627, 199) on xpath=//button[@class='btn btn-info']
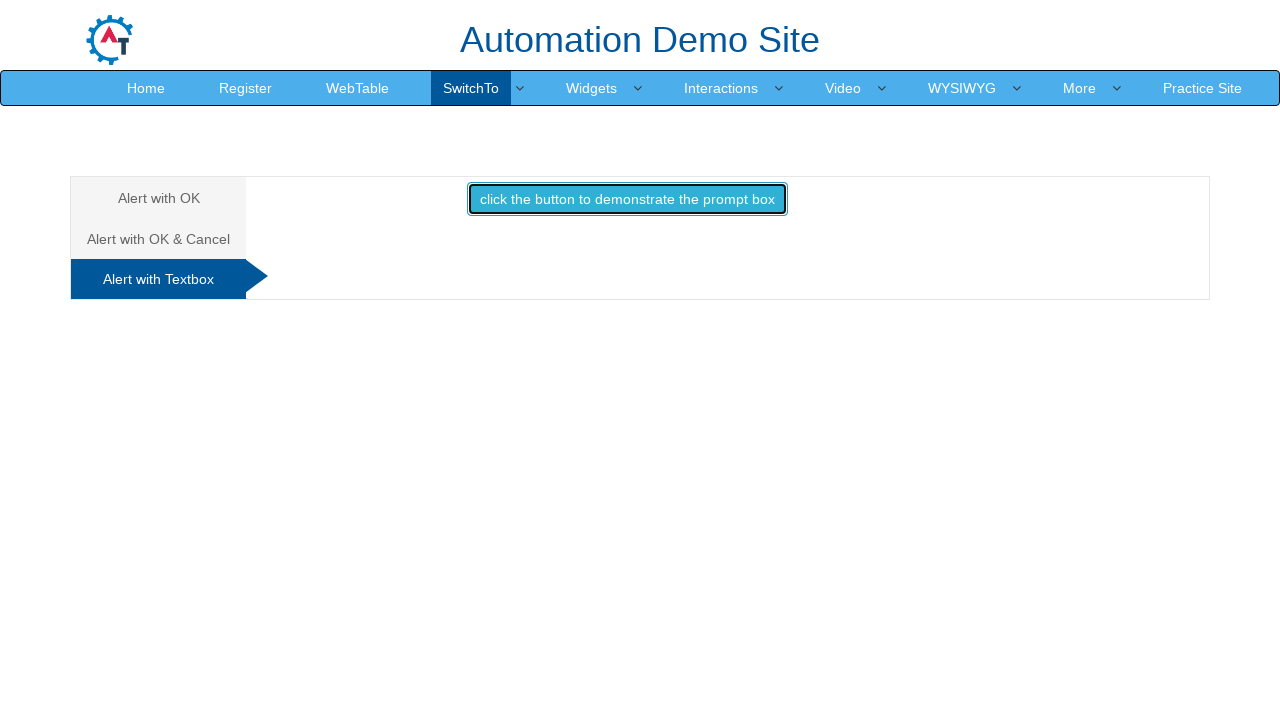

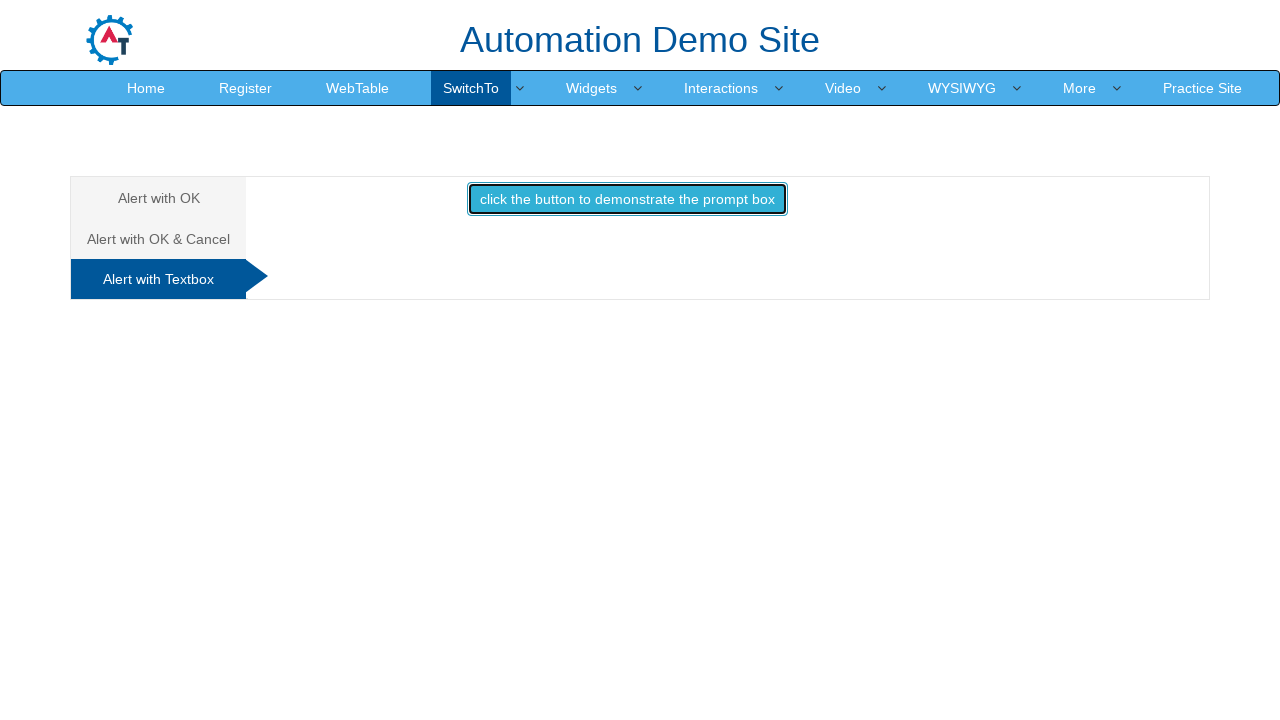